Tests that todo data persists after page reload

Starting URL: https://demo.playwright.dev/todomvc

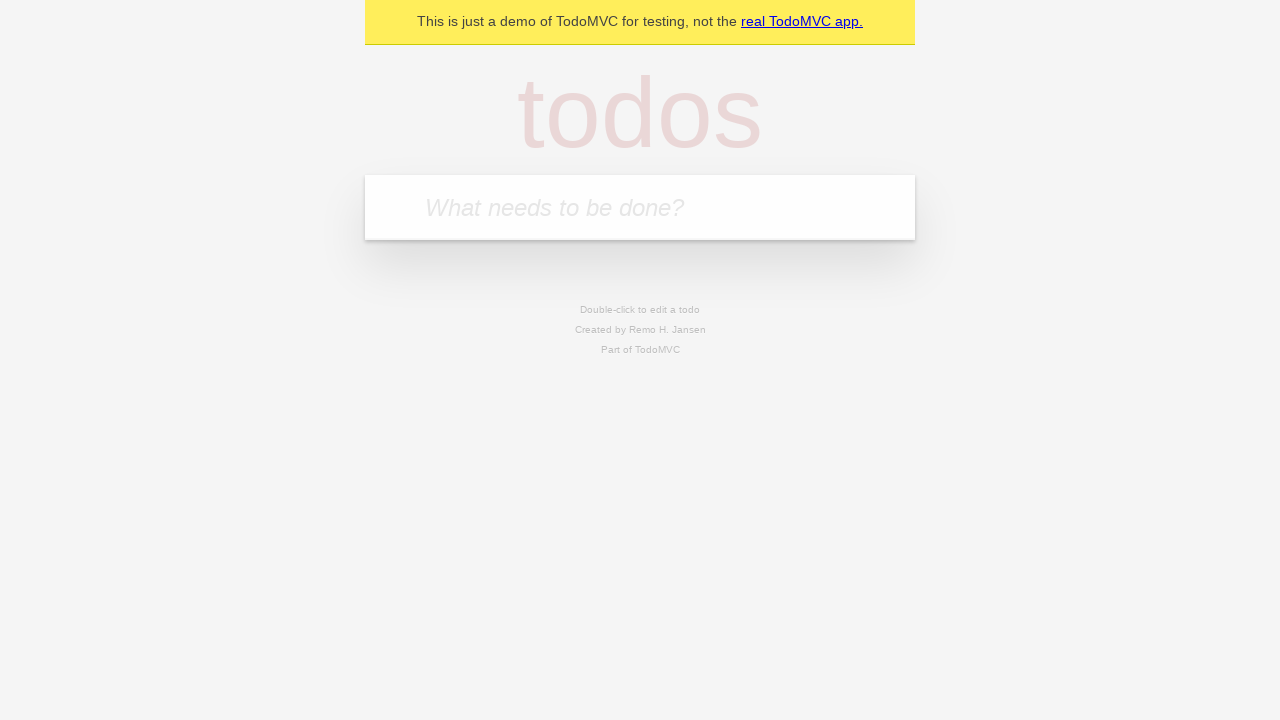

Filled todo input with 'buy some cheese' on internal:attr=[placeholder="What needs to be done?"i]
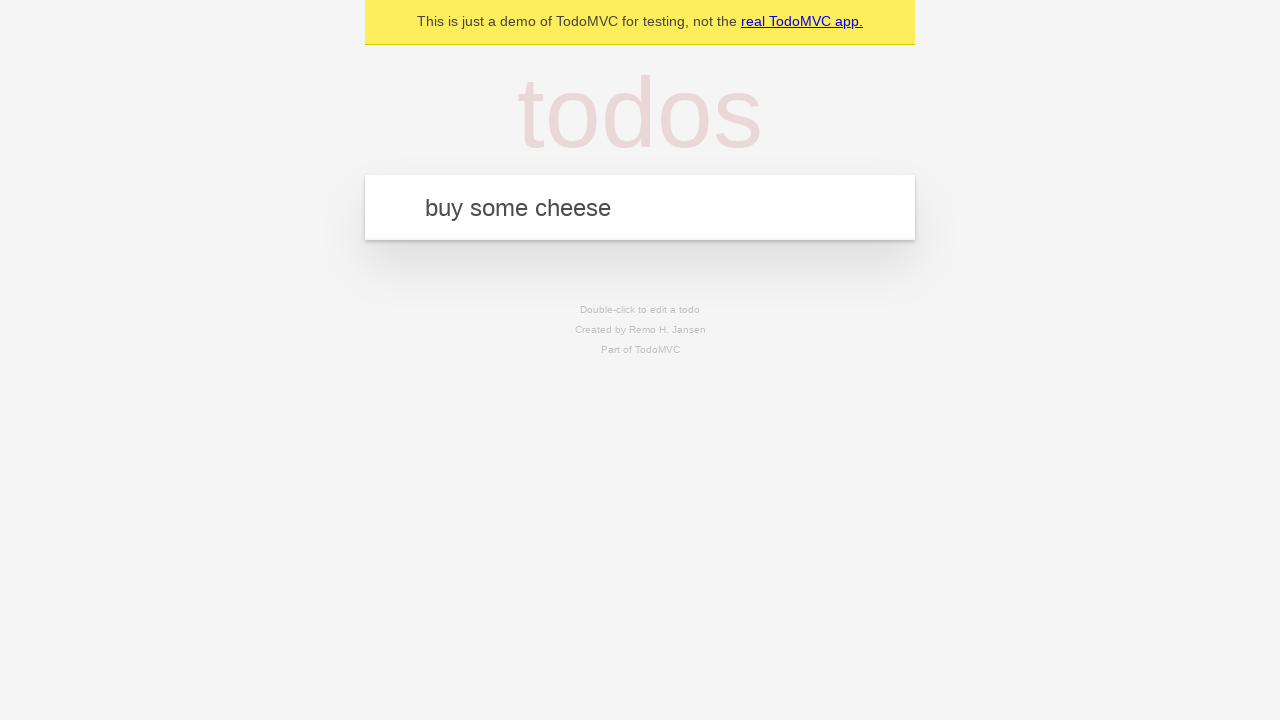

Pressed Enter to create first todo on internal:attr=[placeholder="What needs to be done?"i]
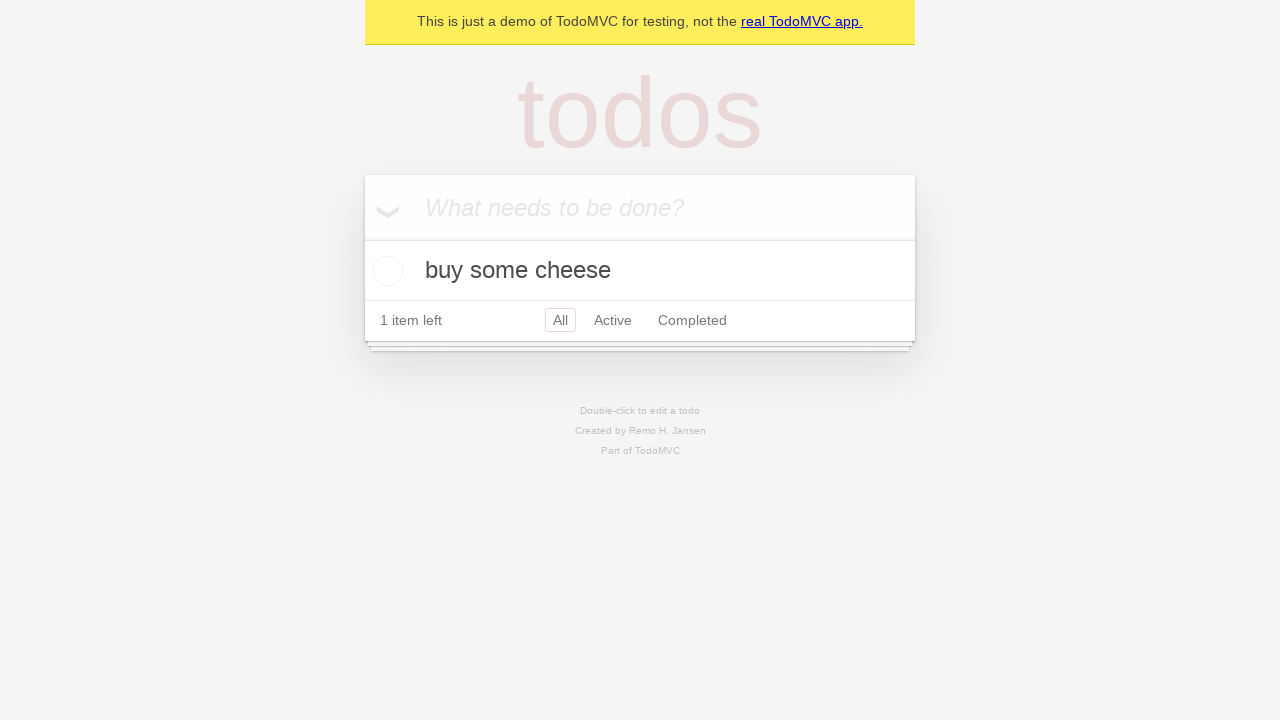

Filled todo input with 'feed the cat' on internal:attr=[placeholder="What needs to be done?"i]
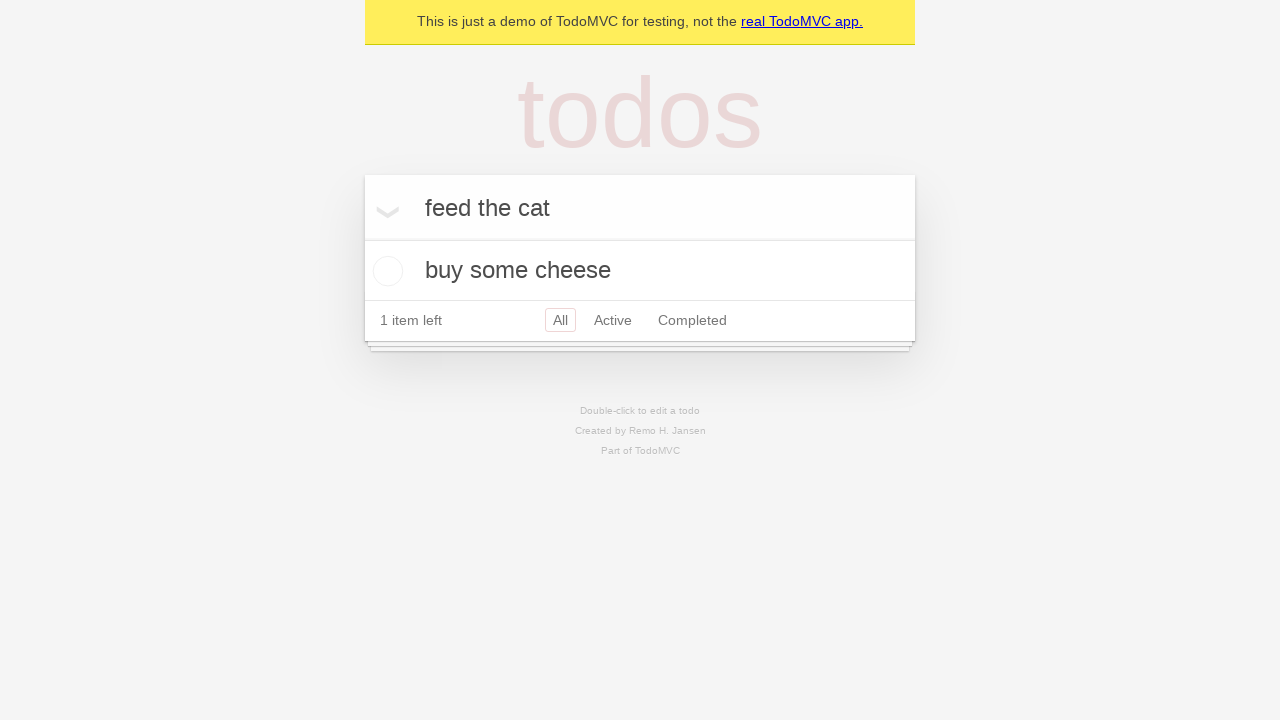

Pressed Enter to create second todo on internal:attr=[placeholder="What needs to be done?"i]
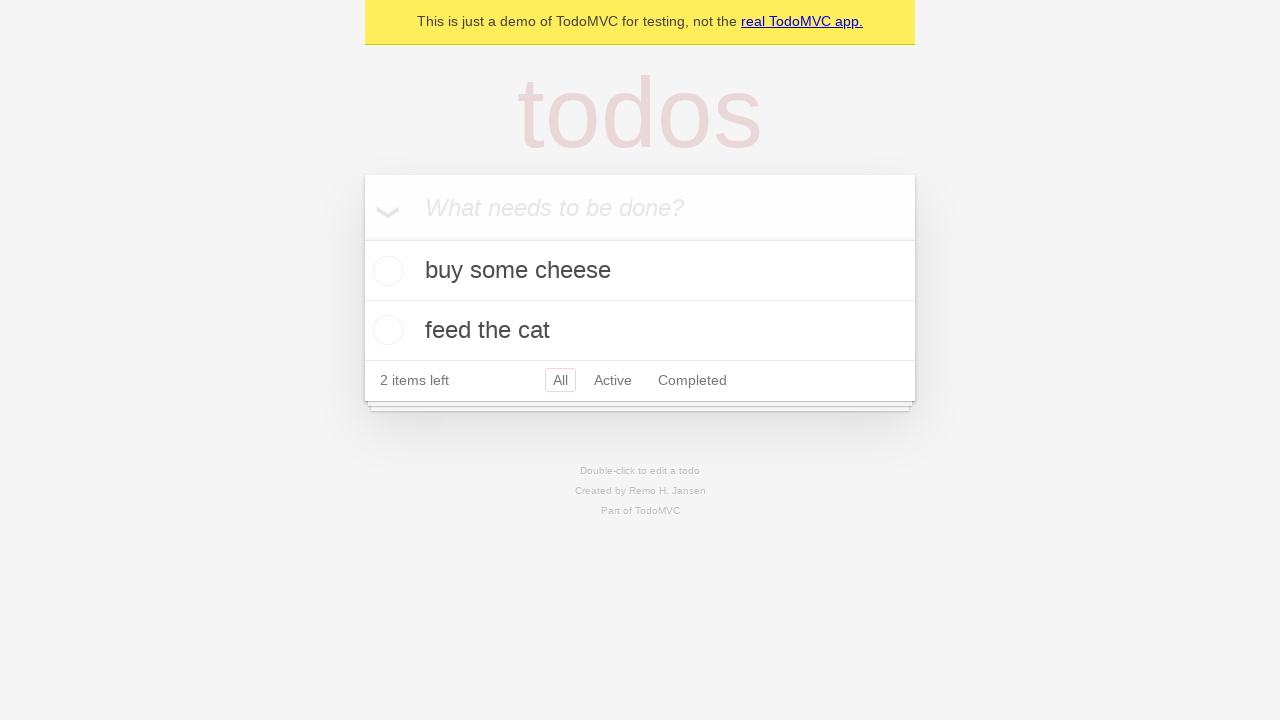

Checked the first todo item at (385, 271) on internal:testid=[data-testid="todo-item"s] >> nth=0 >> internal:role=checkbox
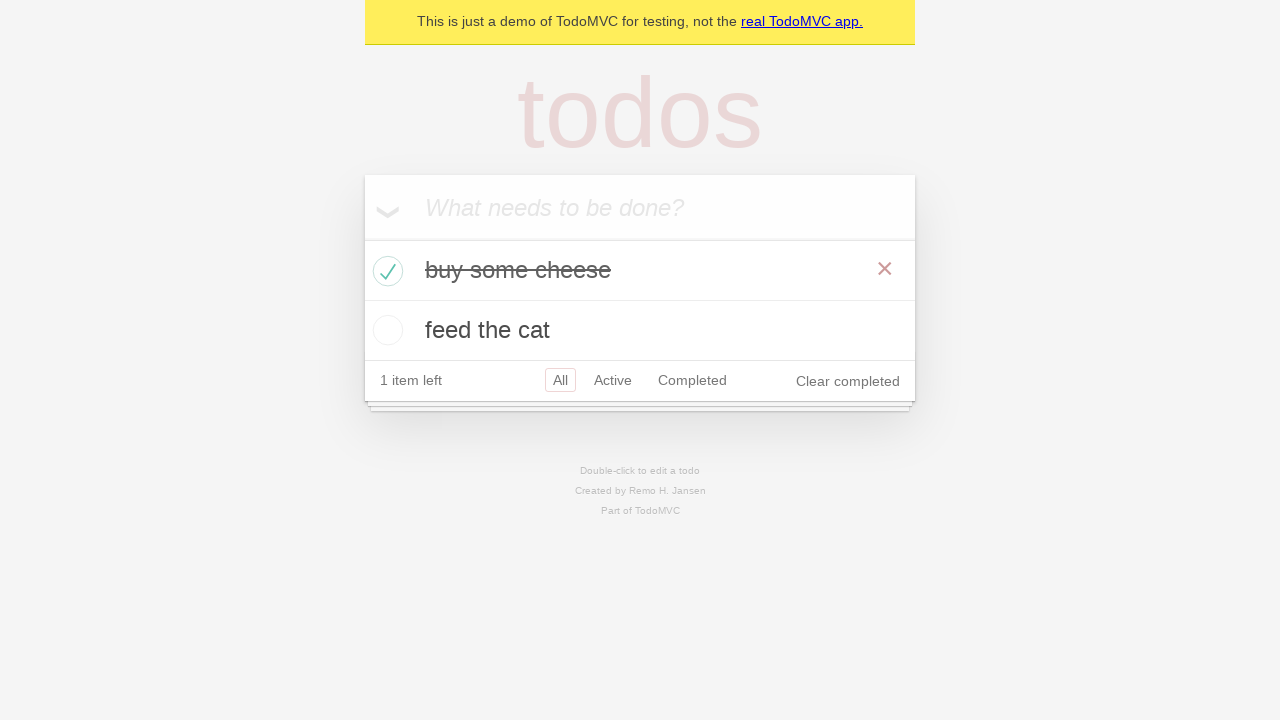

Reloaded the page
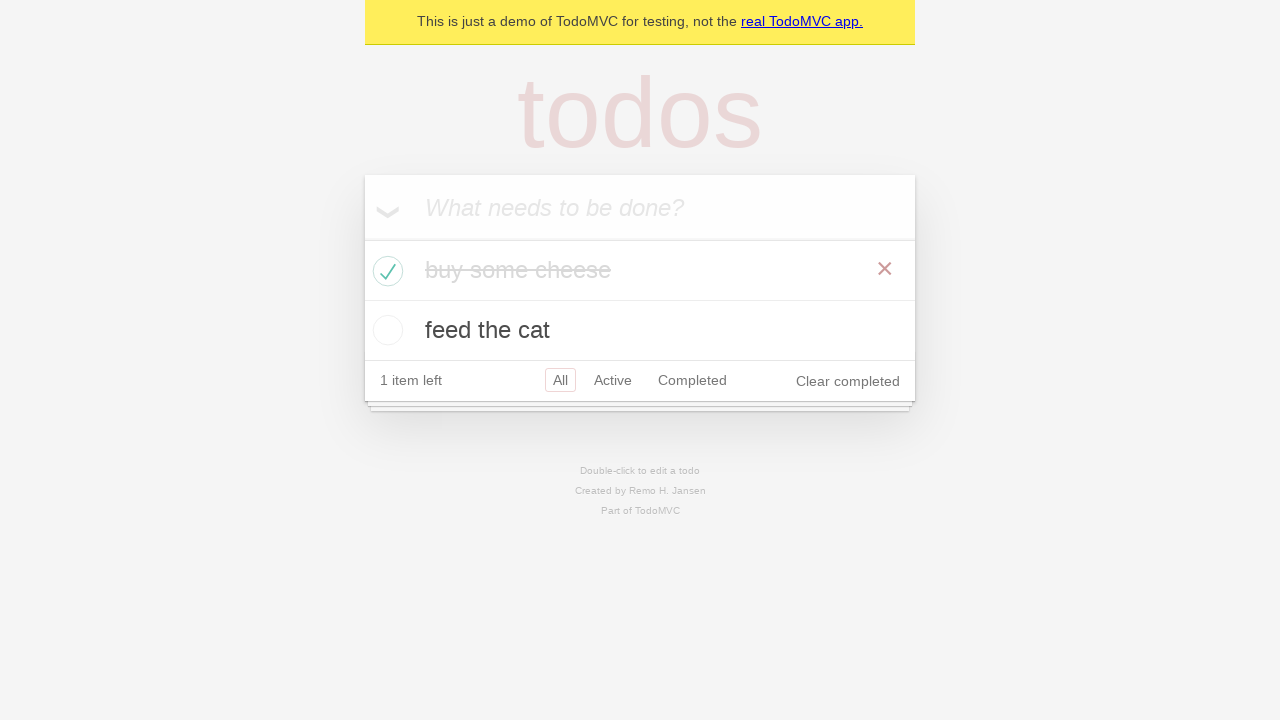

Verified todo items loaded after page reload
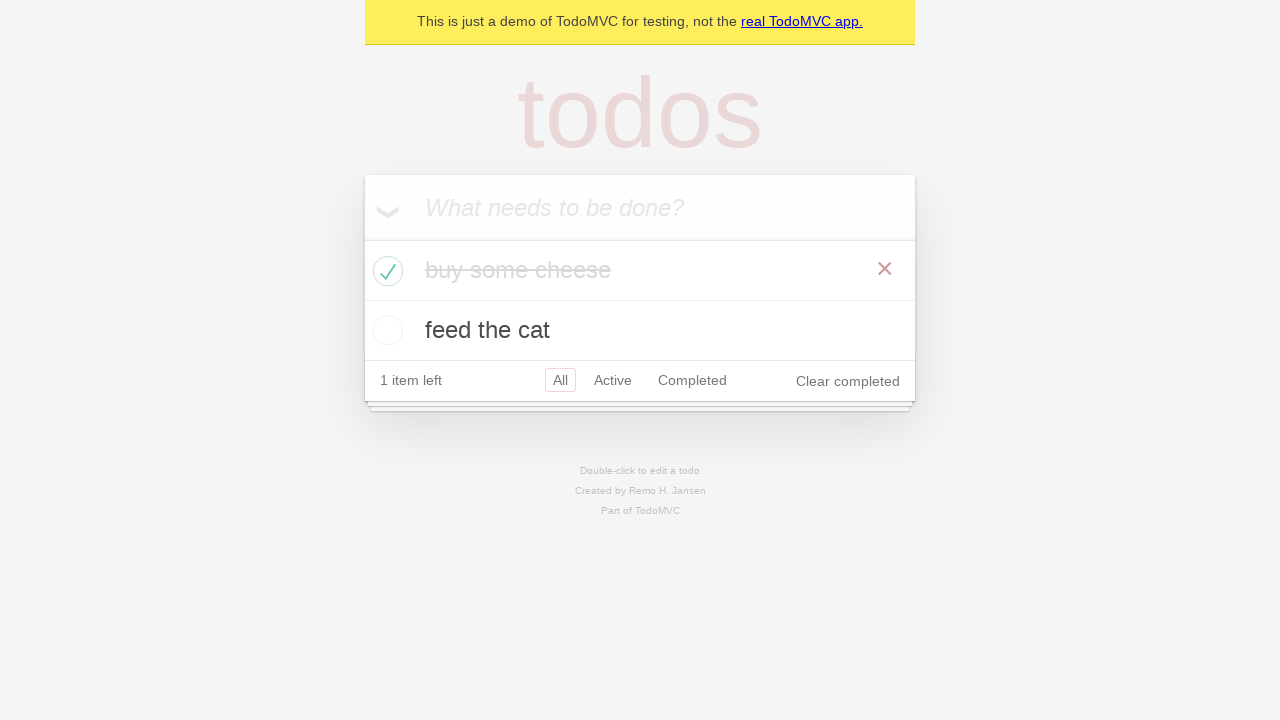

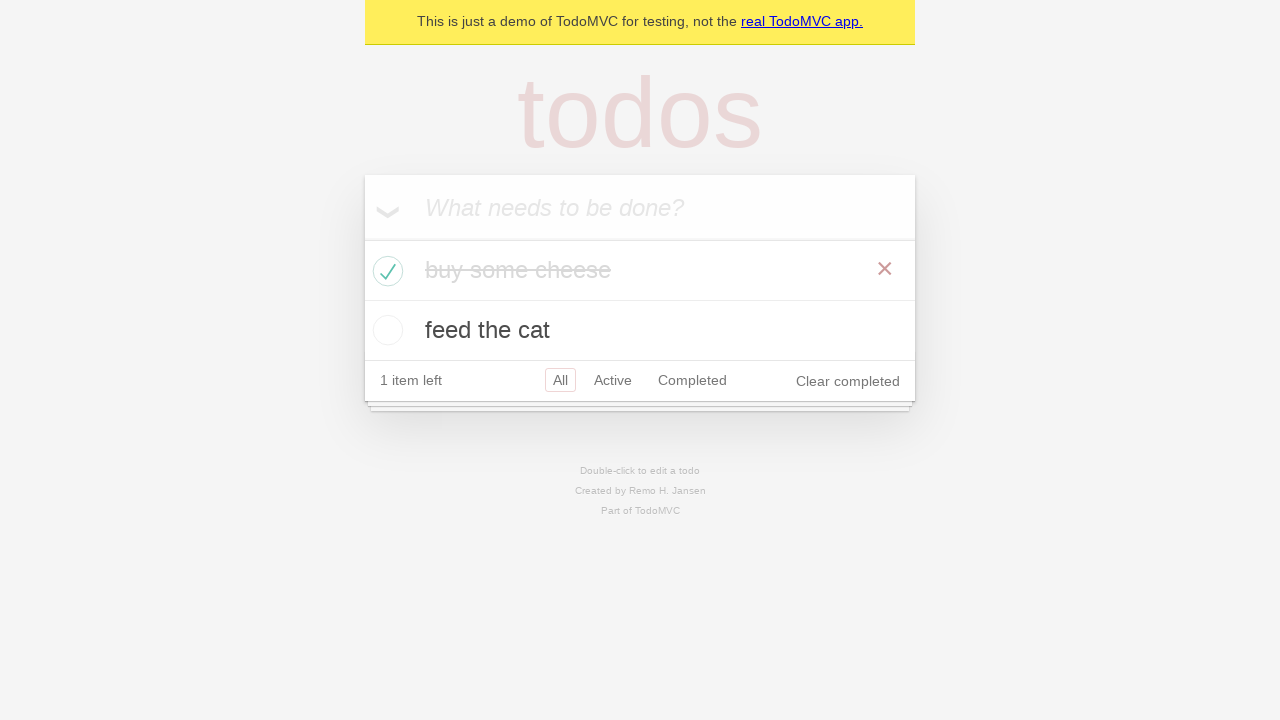